Navigates to Tata CLiQ homepage and retrieves the page title and URL to verify the page loaded correctly

Starting URL: https://www.tatacliq.com/

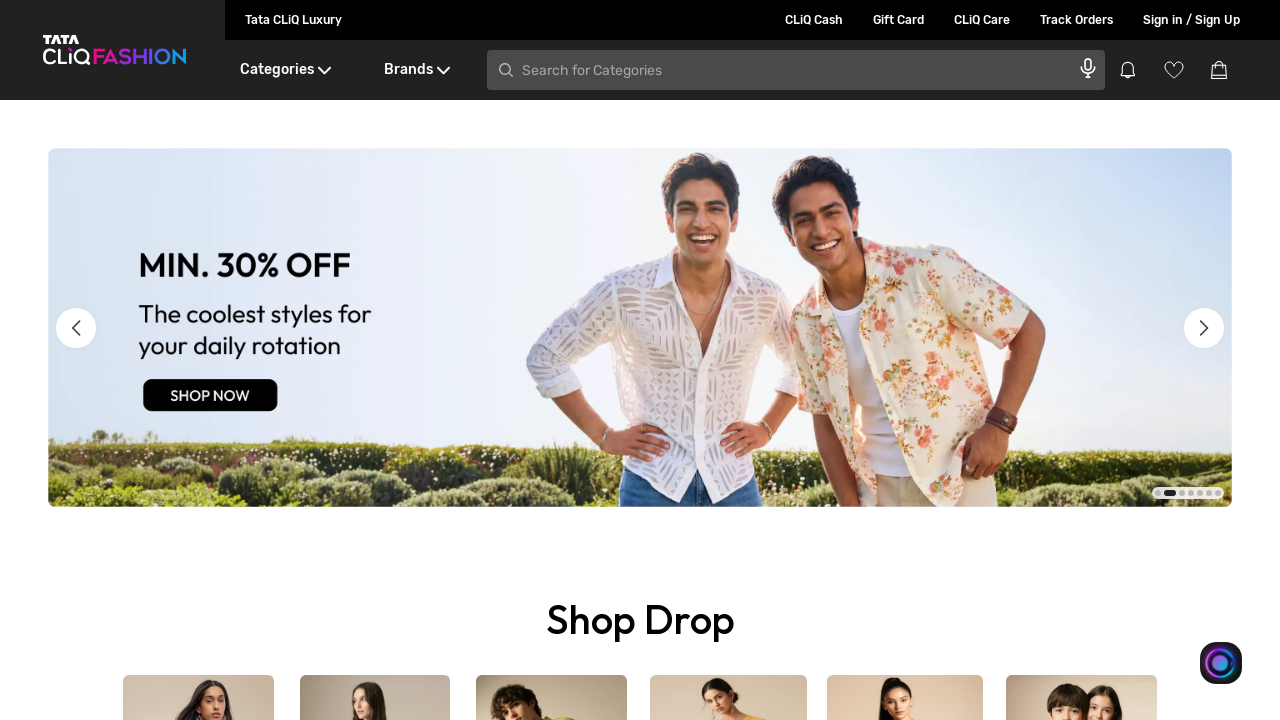

Waited for page to reach domcontentloaded state
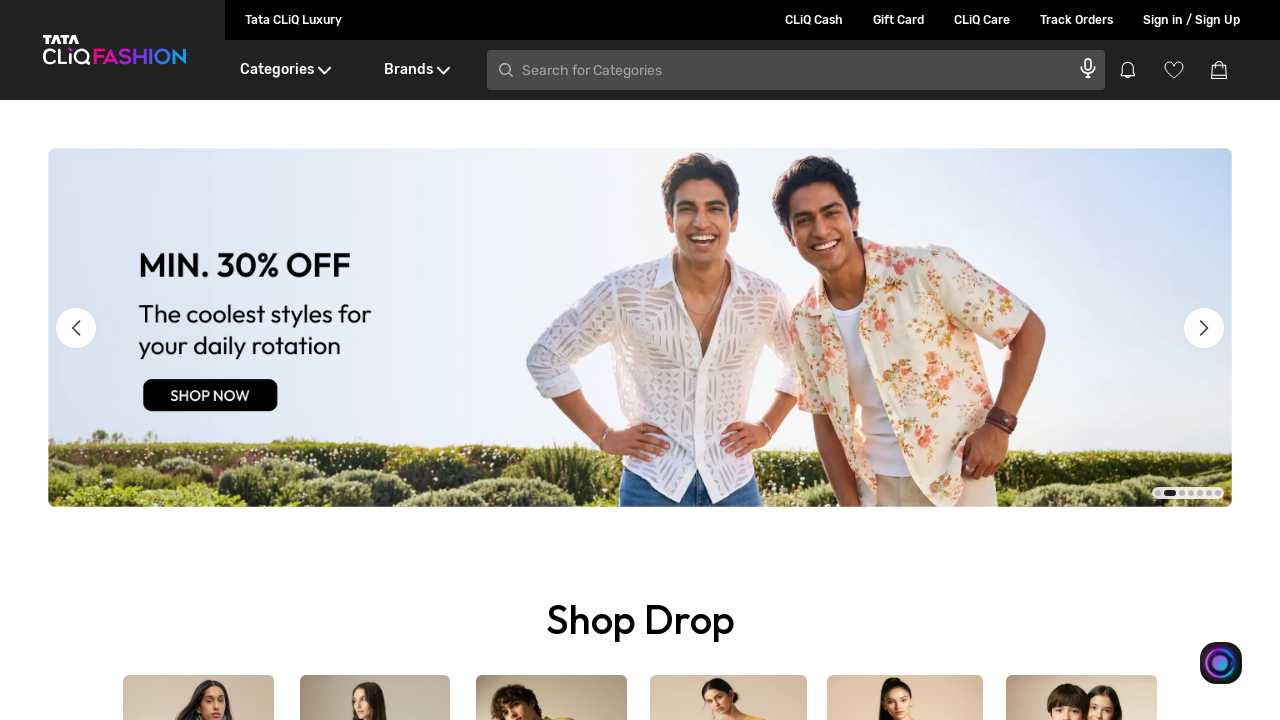

Retrieved page title: 'Online Fashion & Lifestyle Shopping for Women, Men & Kids in India - Tata CLiQ'
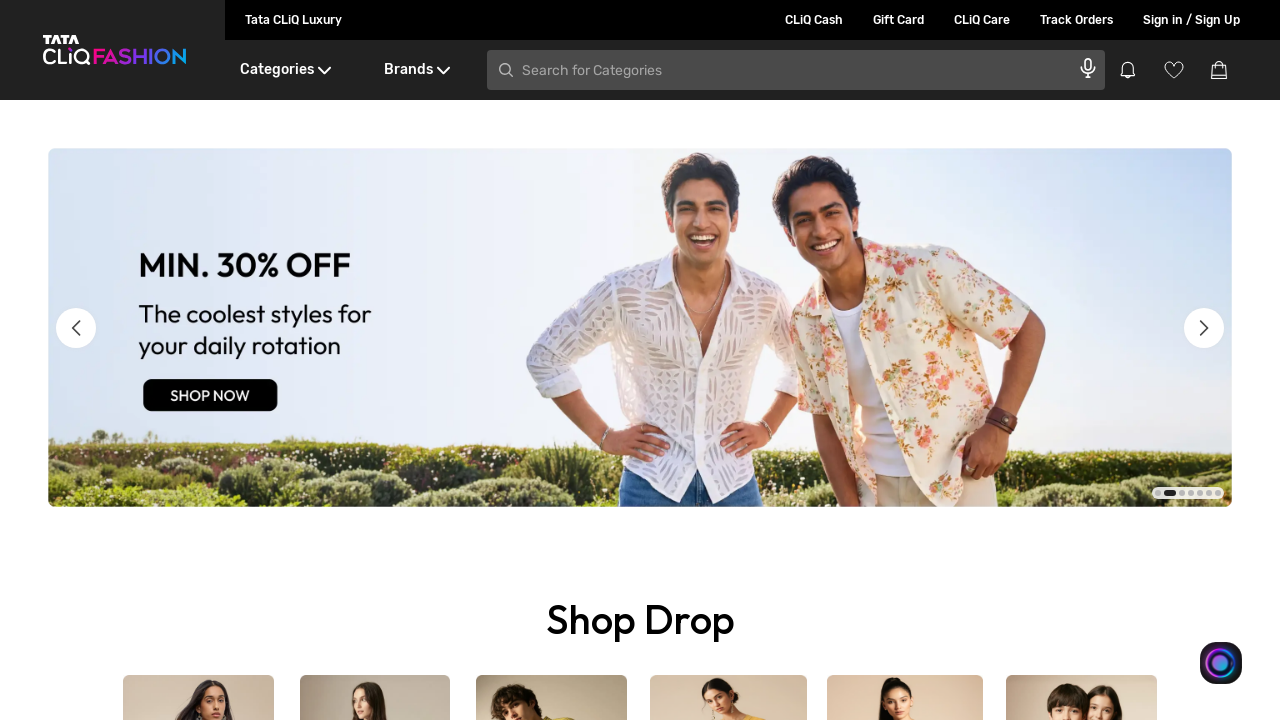

Verified page title is not empty
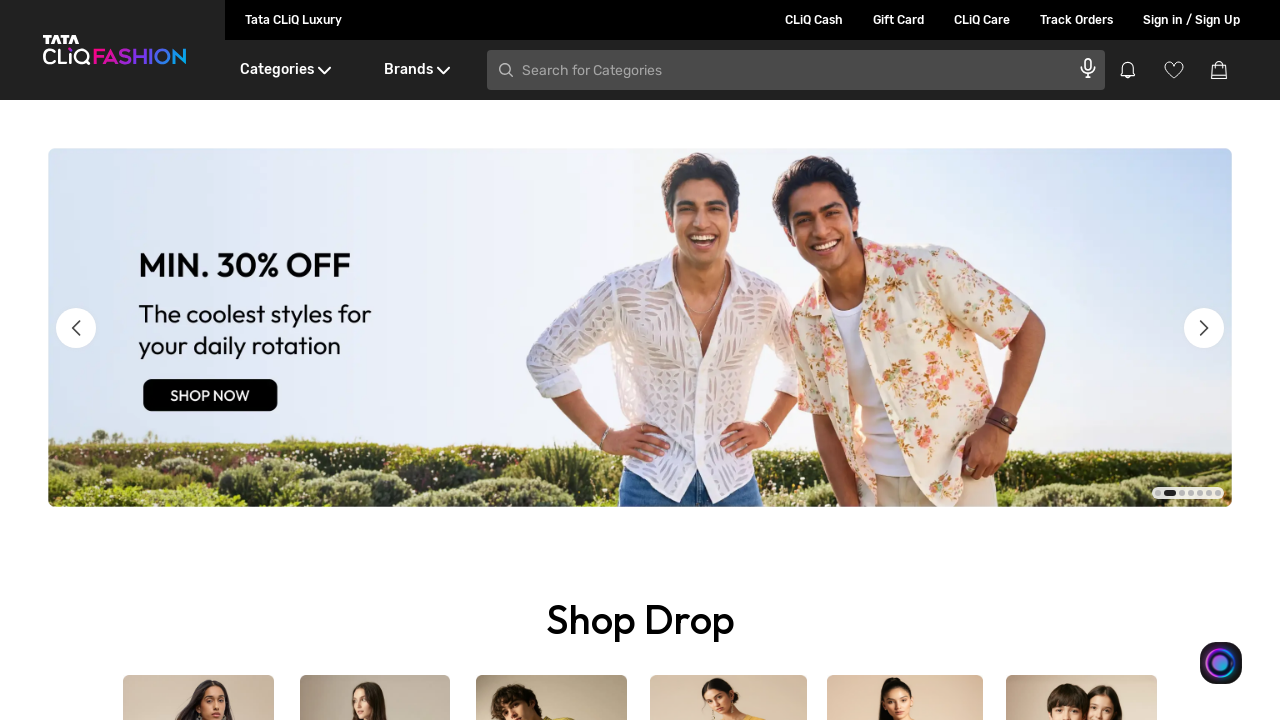

Retrieved current URL: 'https://www.tatacliq.com/'
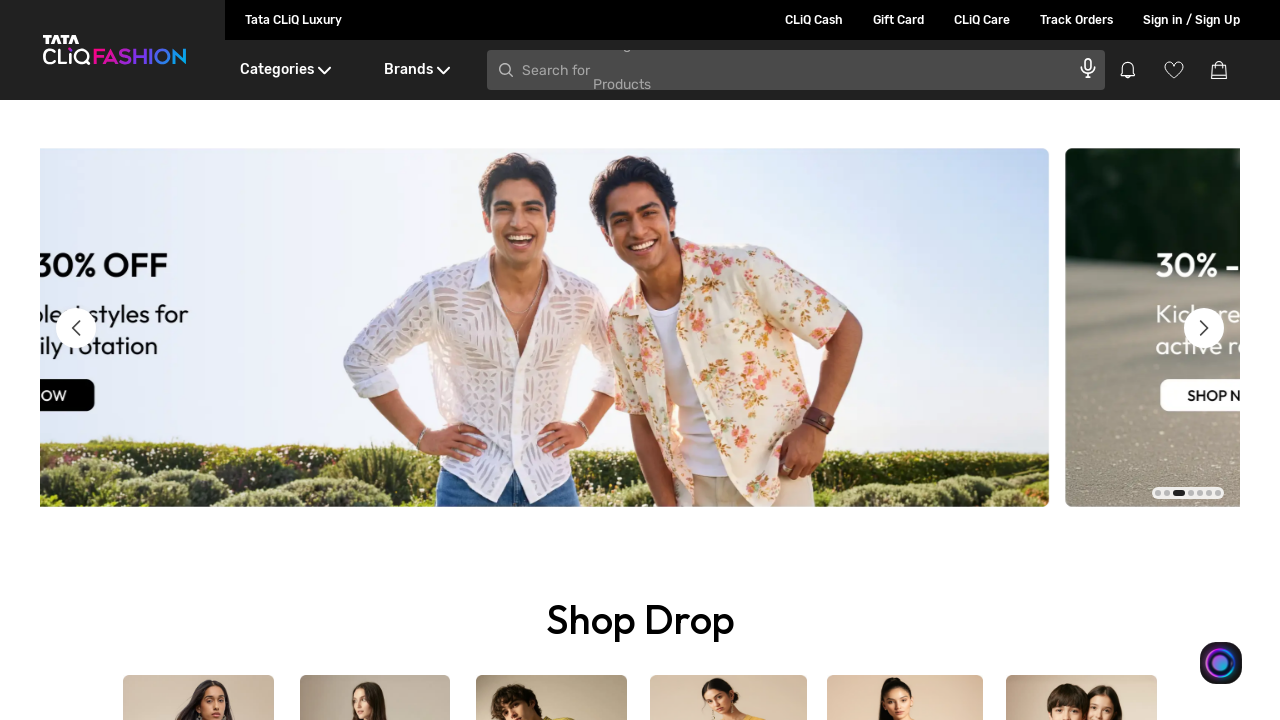

Verified URL contains 'tatacliq.com'
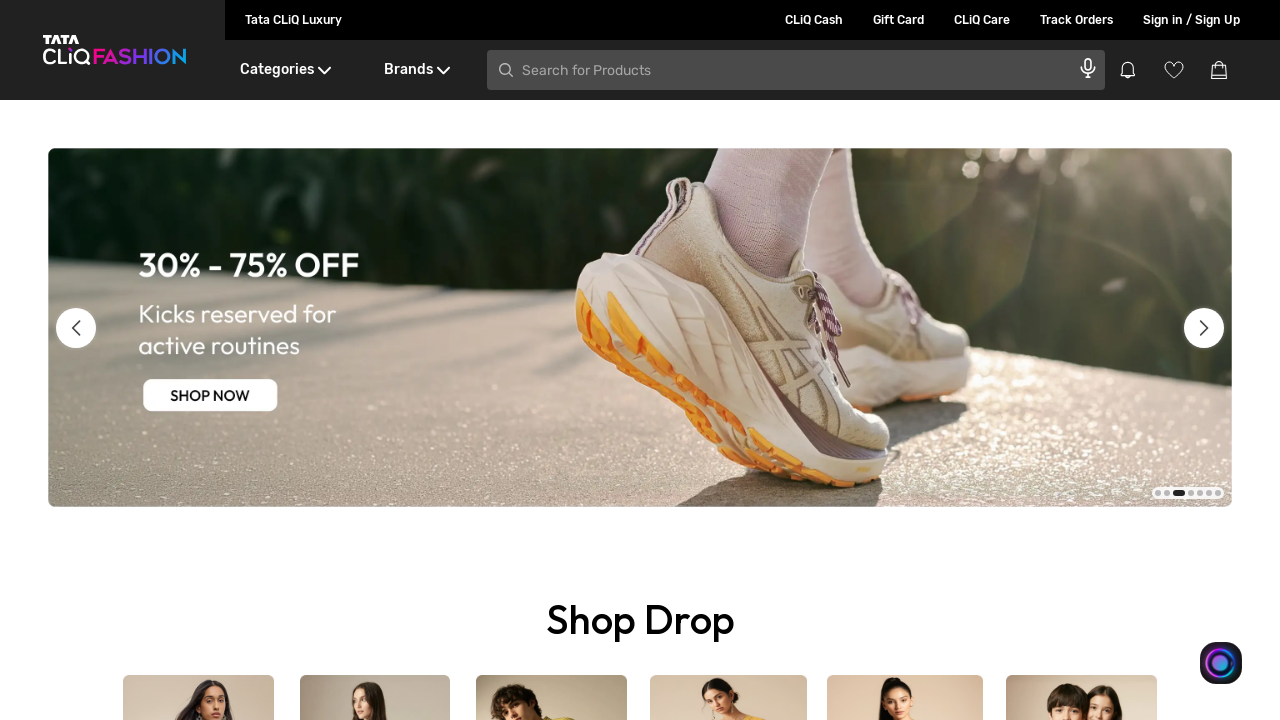

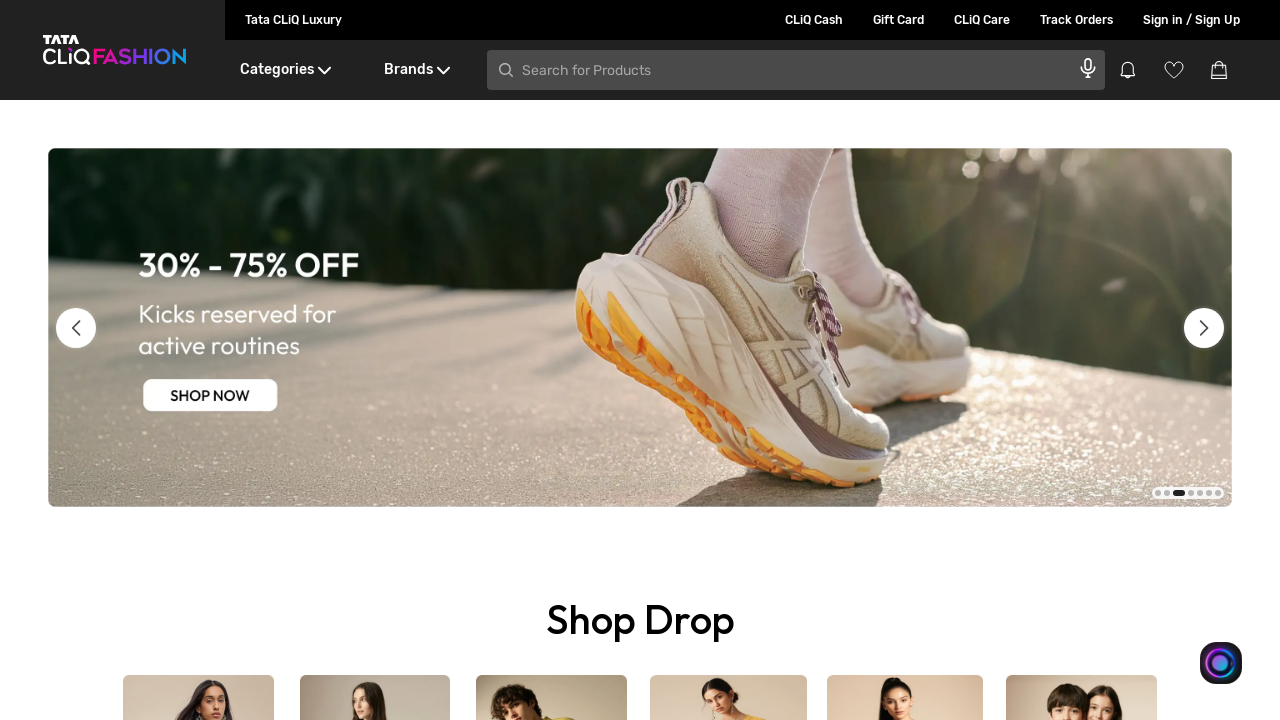